Creates a task and marks it as complete by clicking the checkbox

Starting URL: https://todomvc.com/examples/react/dist/

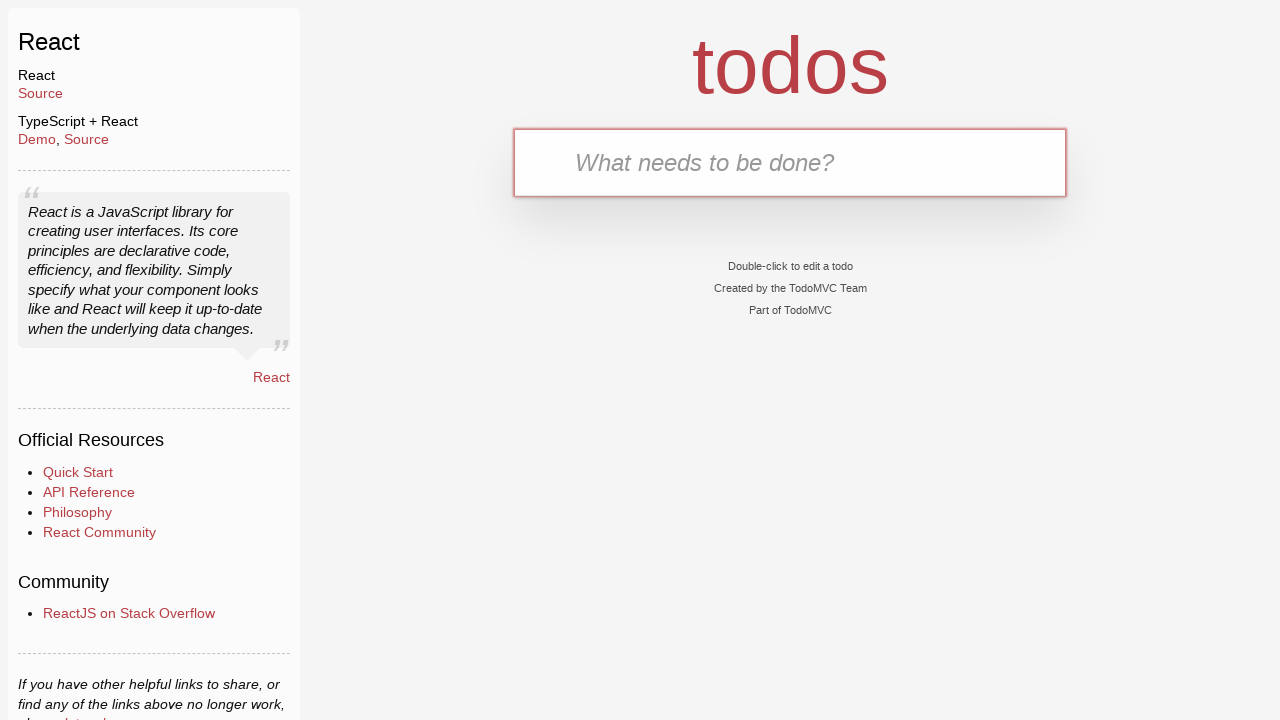

Filled new task input with 'Buy groceries' on .new-todo
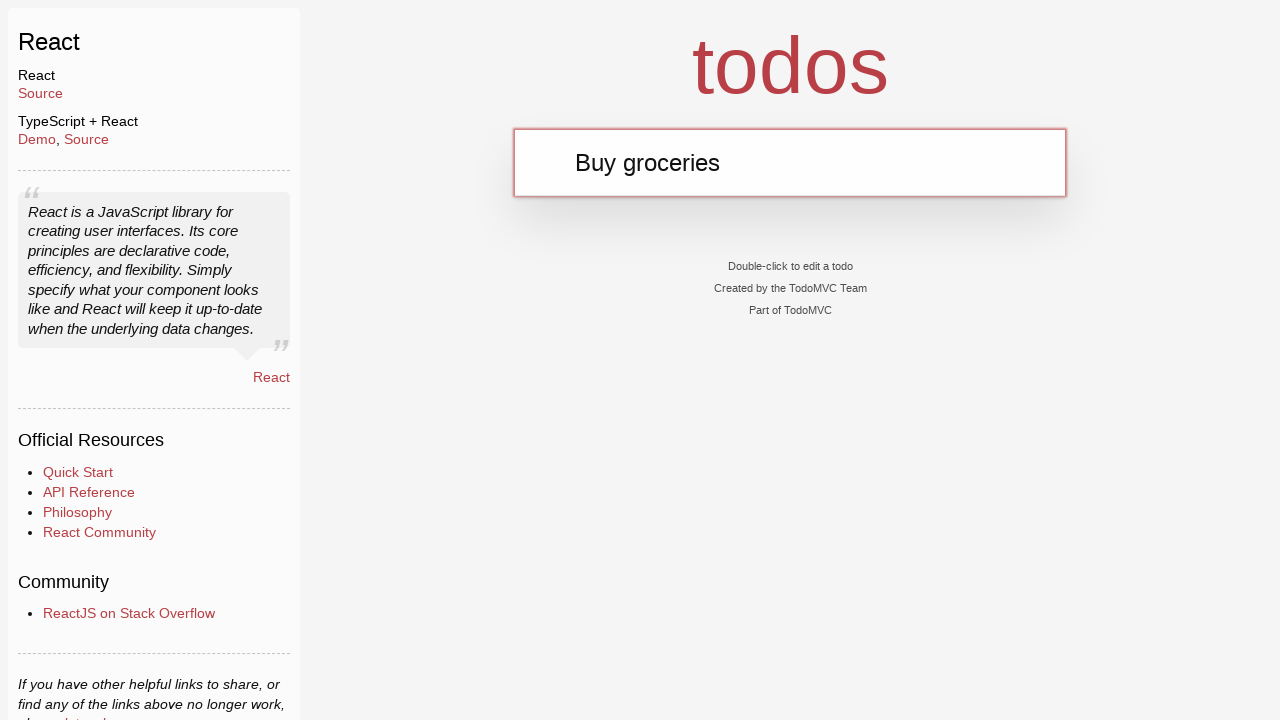

Pressed Enter to create the task on .new-todo
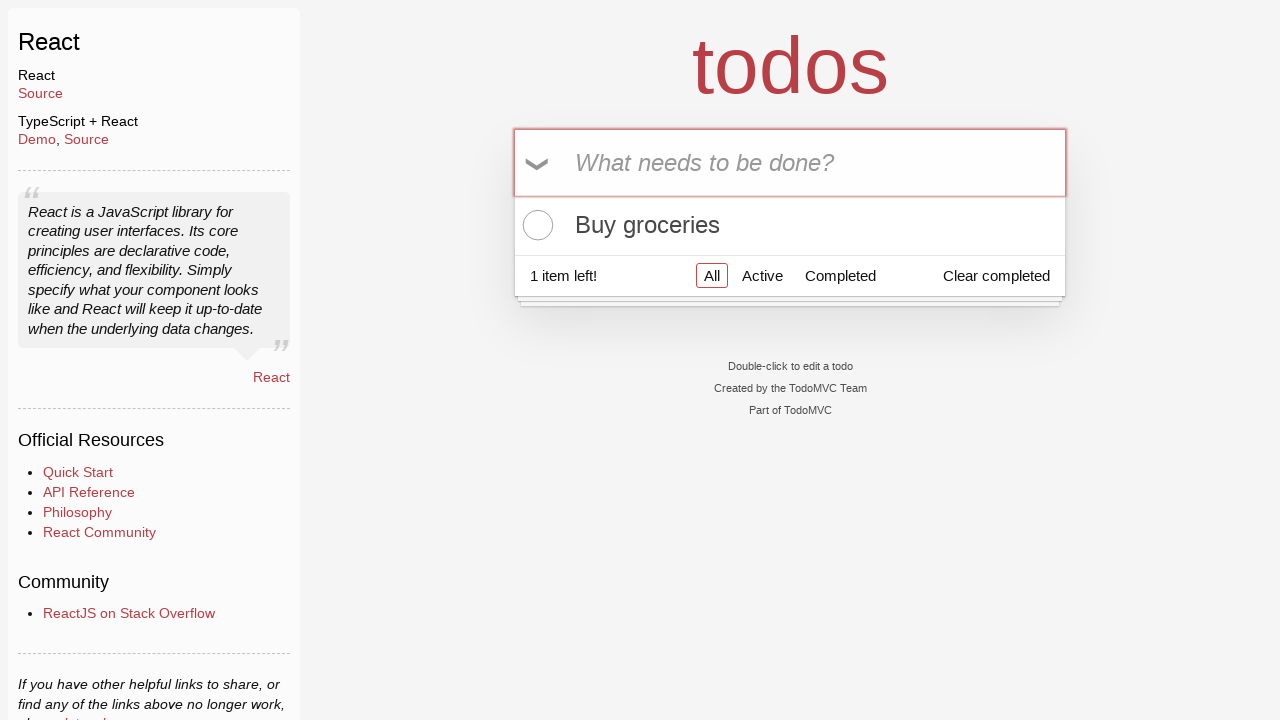

Clicked checkbox to mark task as complete at (535, 225) on .todo-list li .toggle
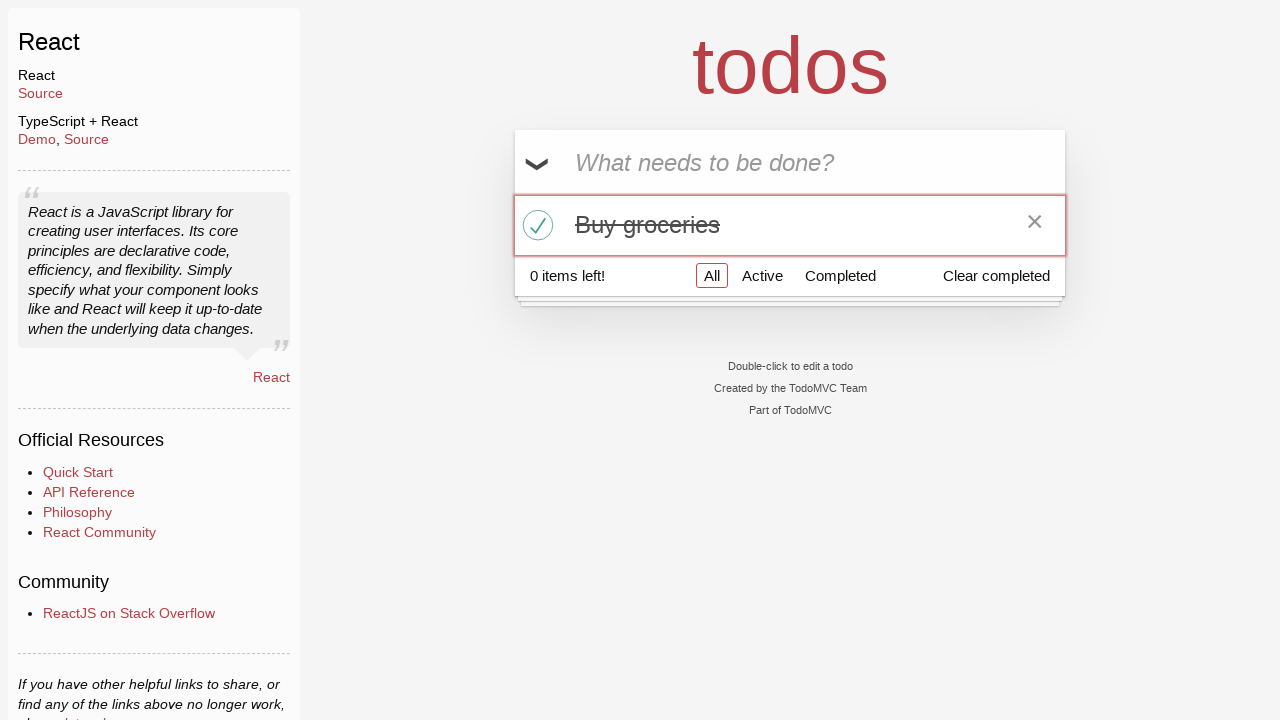

Verified task is marked as completed
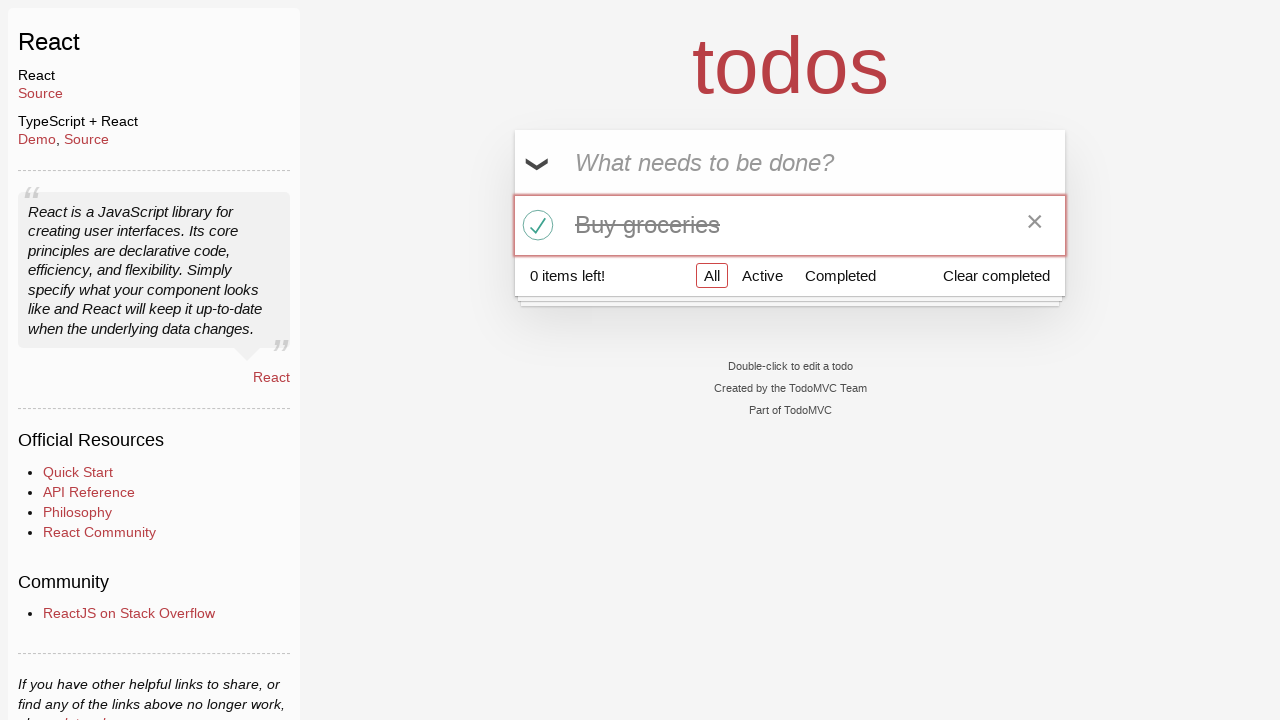

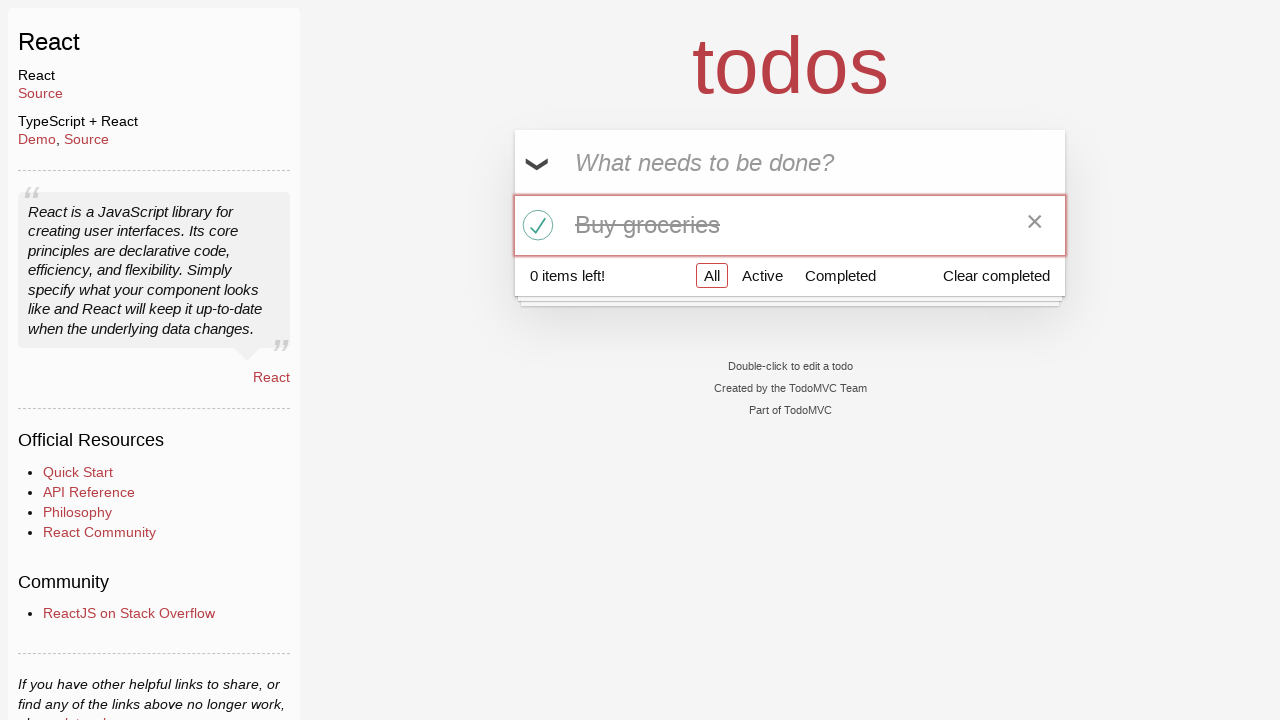